Tests JavaScript prompt dialog by clicking the third button, entering text, and accepting the dialog

Starting URL: https://testcenter.techproeducation.com/index.php?page=javascript-alerts

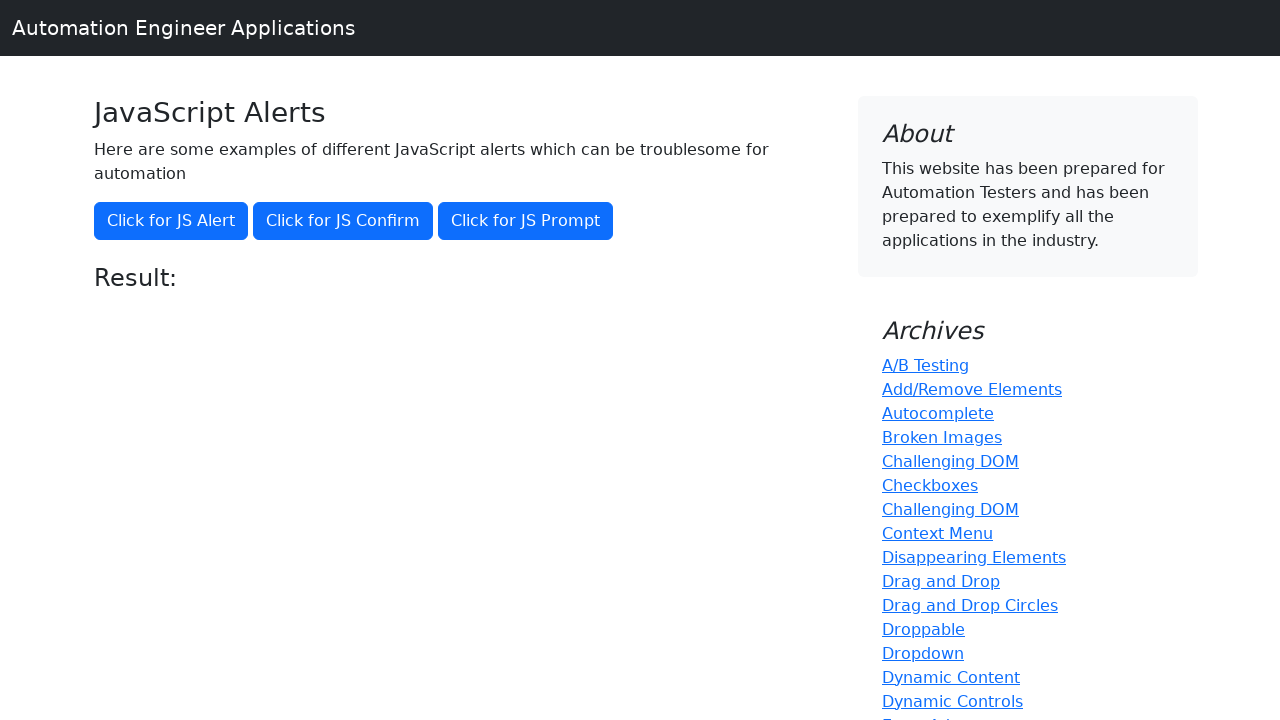

Set up dialog handler for JavaScript prompt
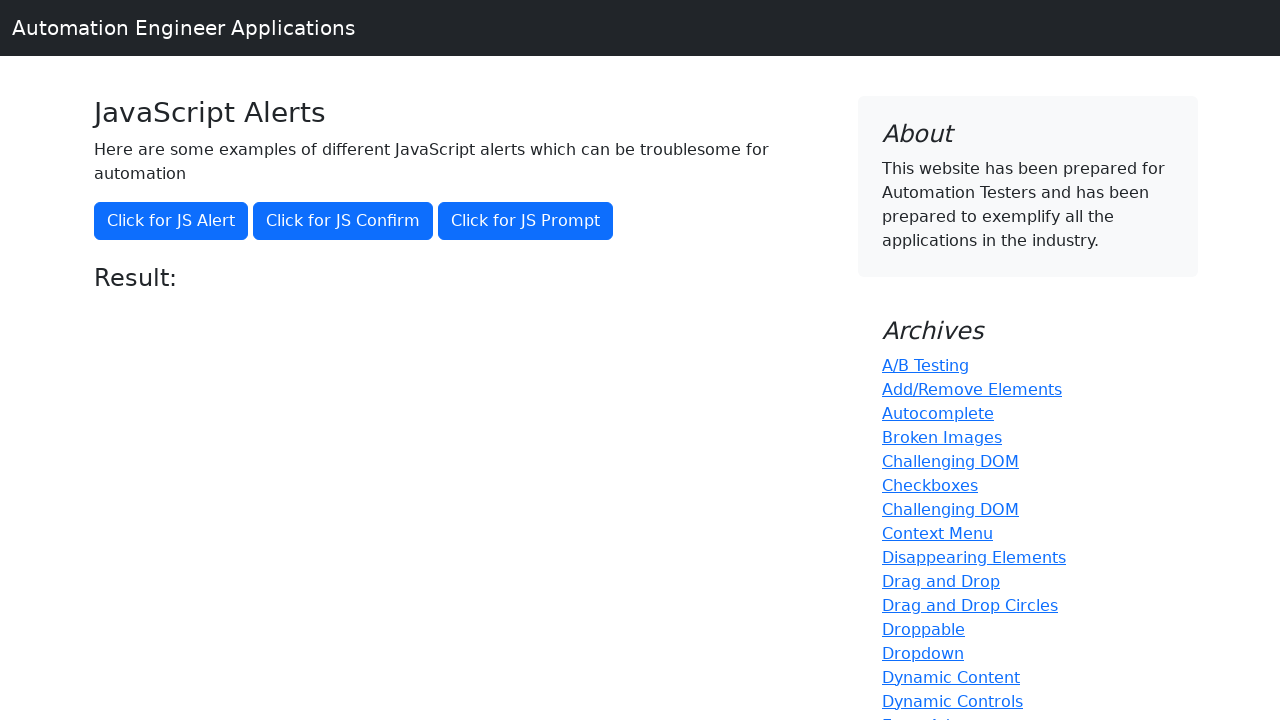

Clicked 'Click for JS Prompt' button to trigger prompt dialog at (526, 221) on xpath=//button[text()='Click for JS Prompt']
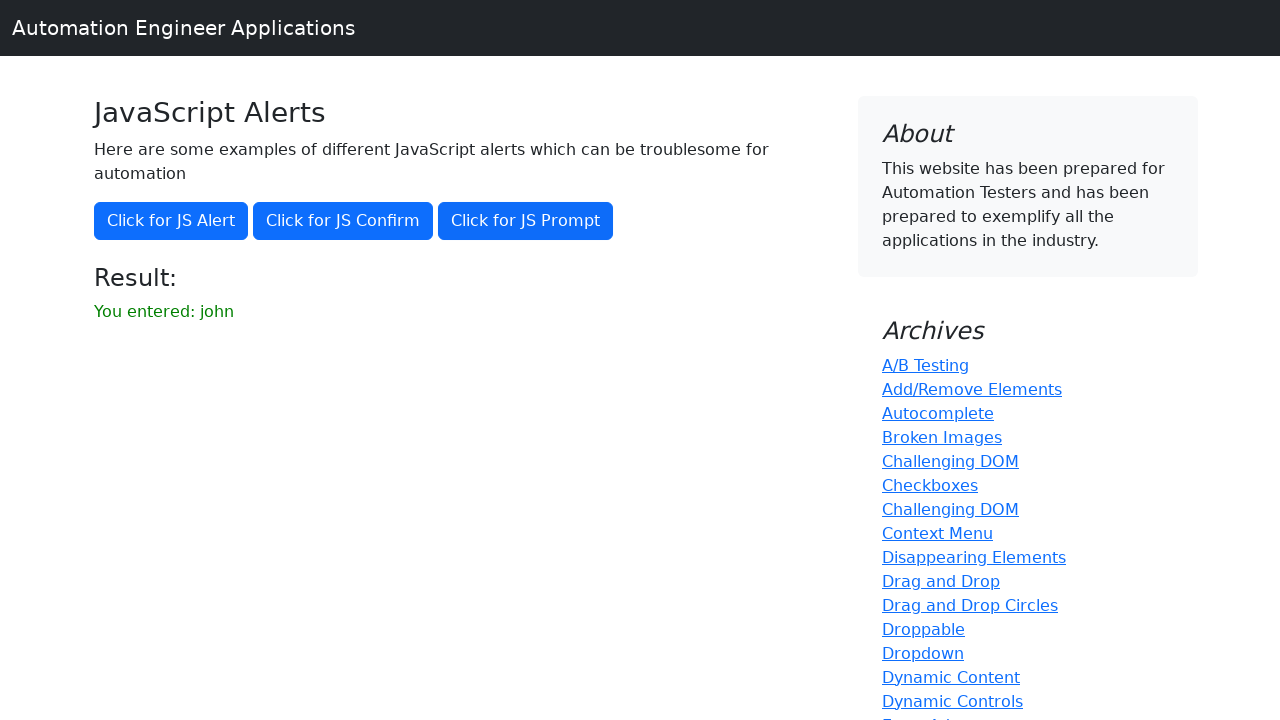

Waited 500ms for dialog handling to complete
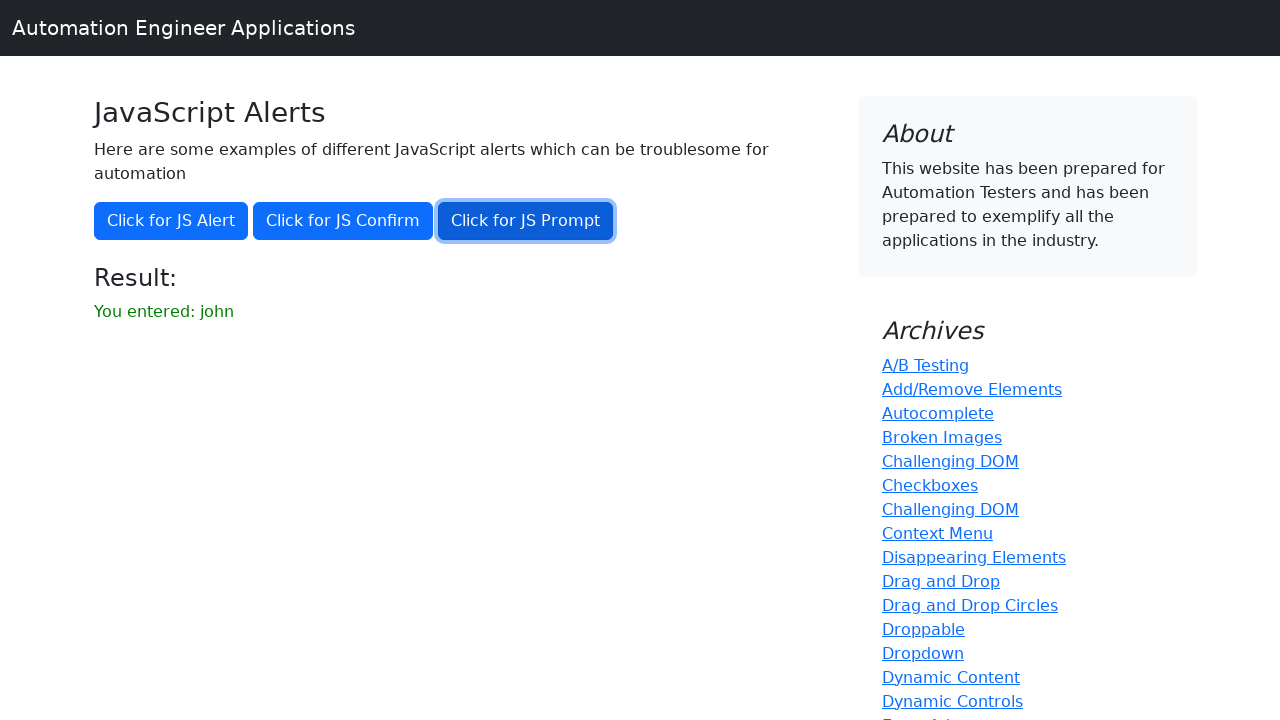

Retrieved result text from result element
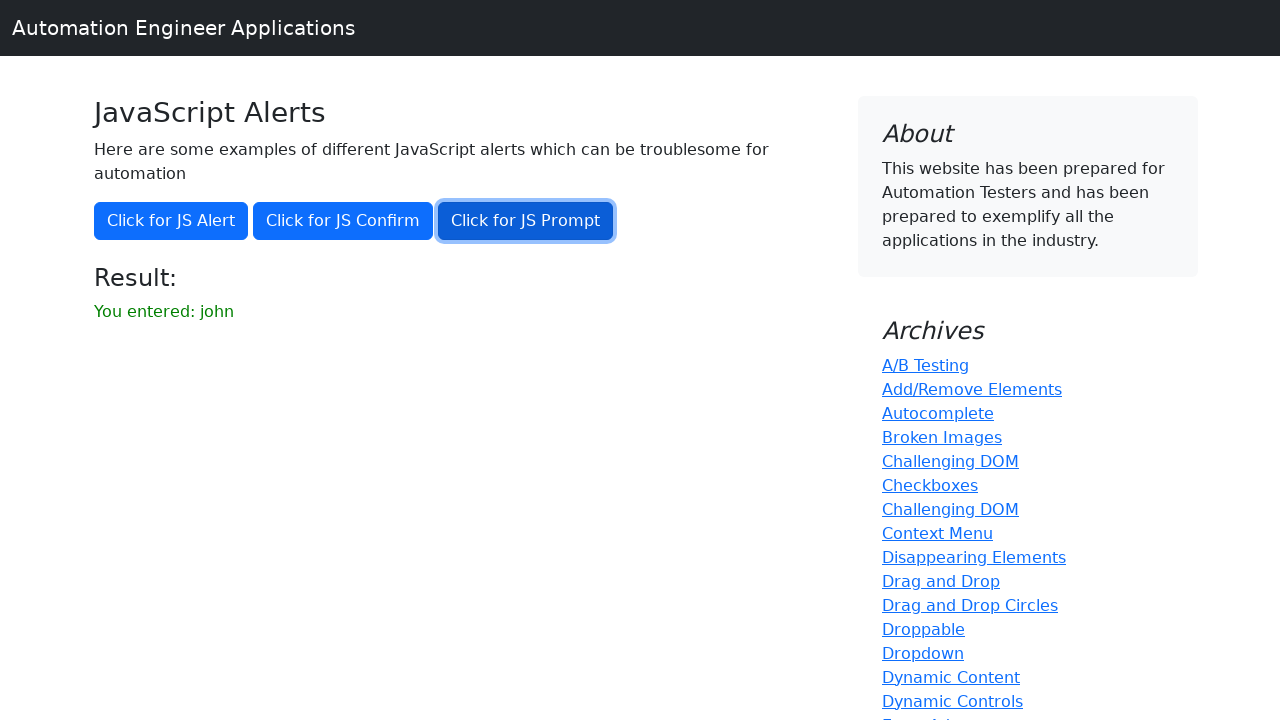

Verified that 'john' is present in result text
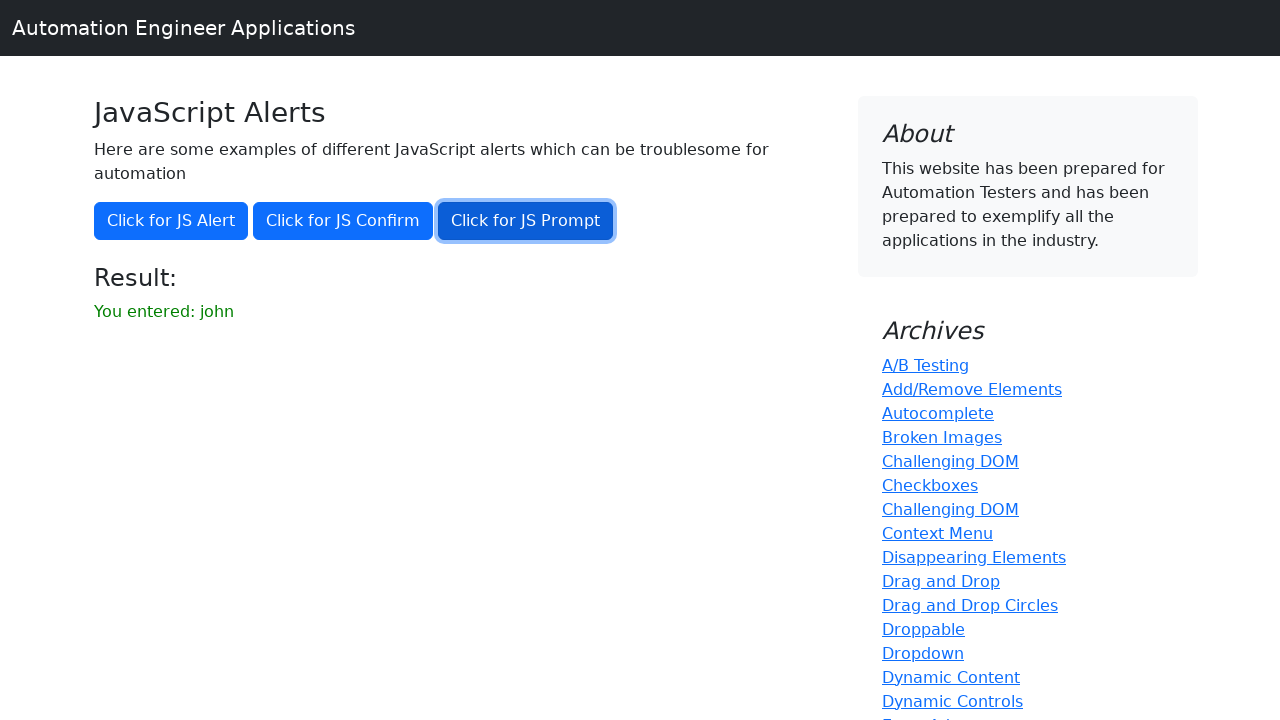

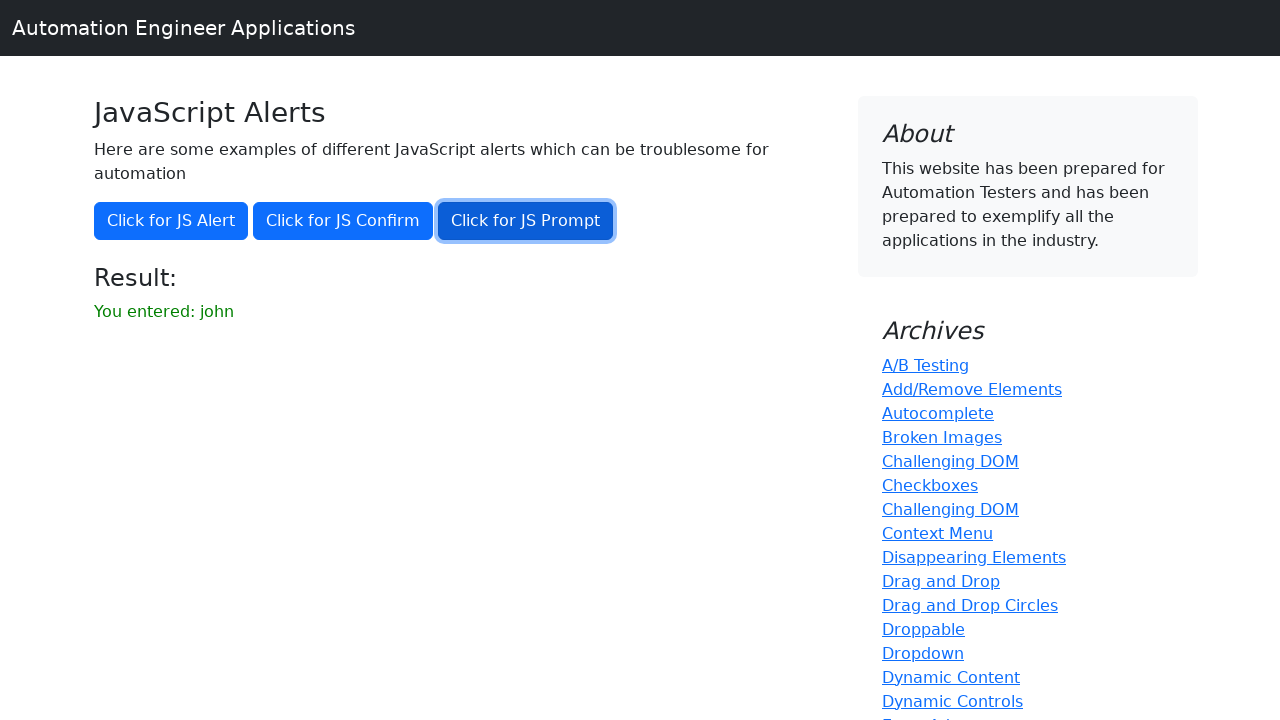